Tests opening multiple links from the footer section in new tabs by sending CTRL+ENTER to each link, then iterates through all opened tabs

Starting URL: https://www.rahulshettyacademy.com/AutomationPractice/

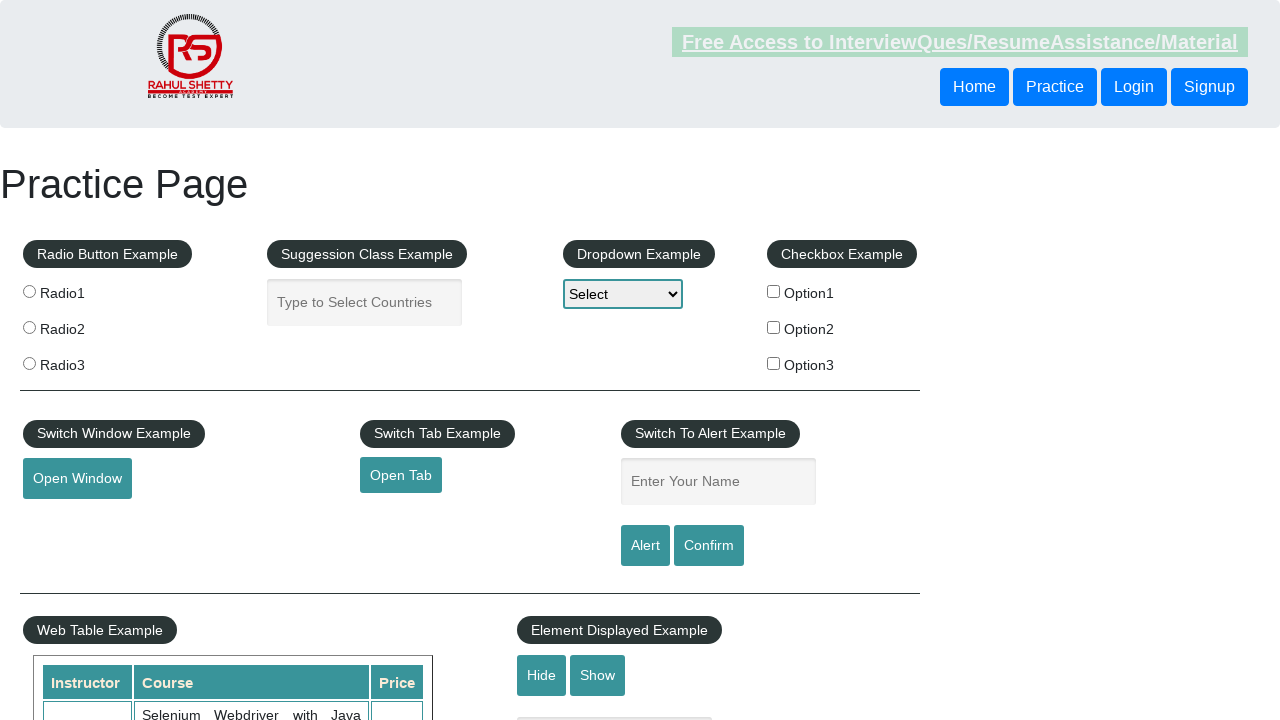

Retrieved all links on the page
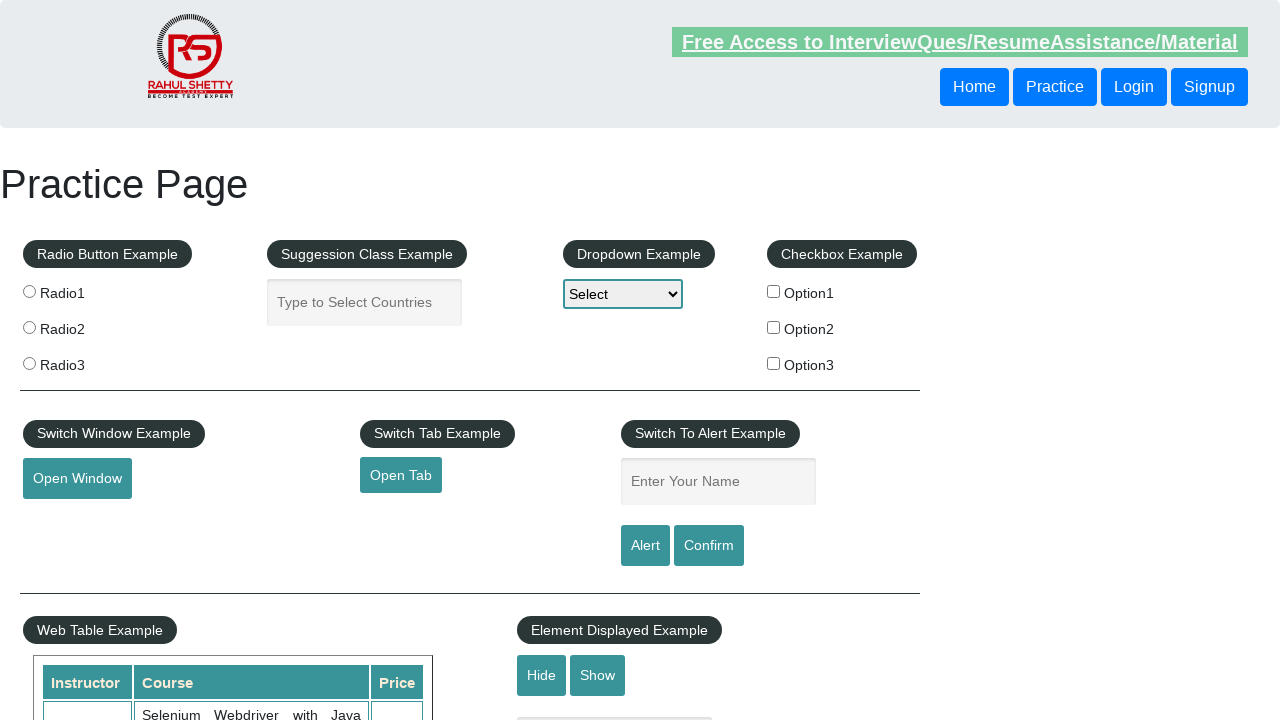

Located footer section with class 'gf-t'
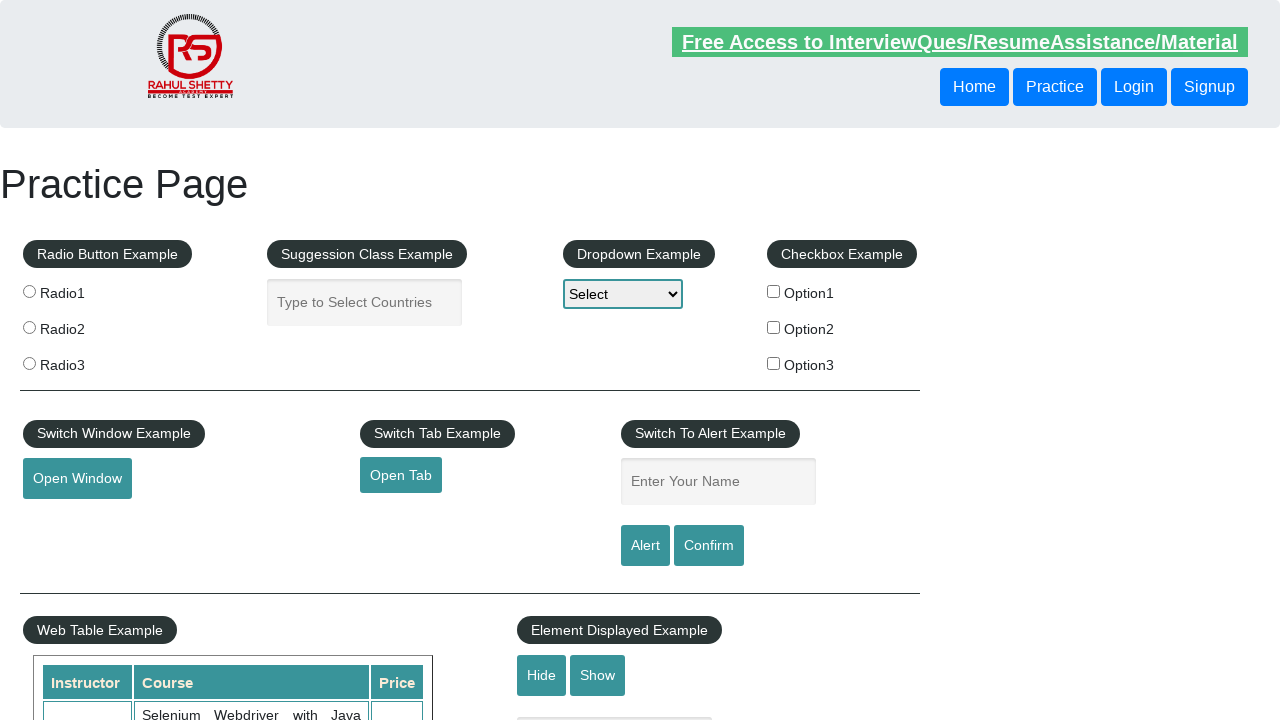

Retrieved all links within footer section
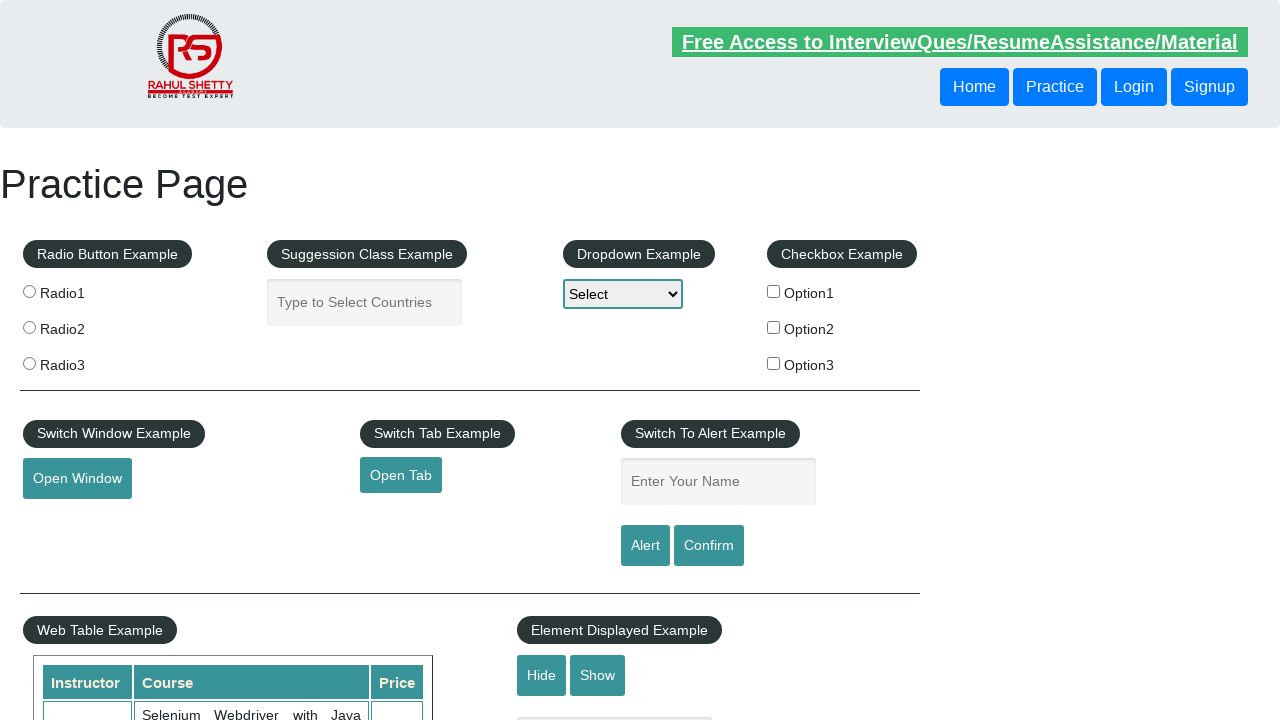

Opened footer link in new tab using Ctrl+Click at (157, 482) on xpath=//table[@class='gf-t']/tbody/tr/td[1]/ul >> a >> nth=0
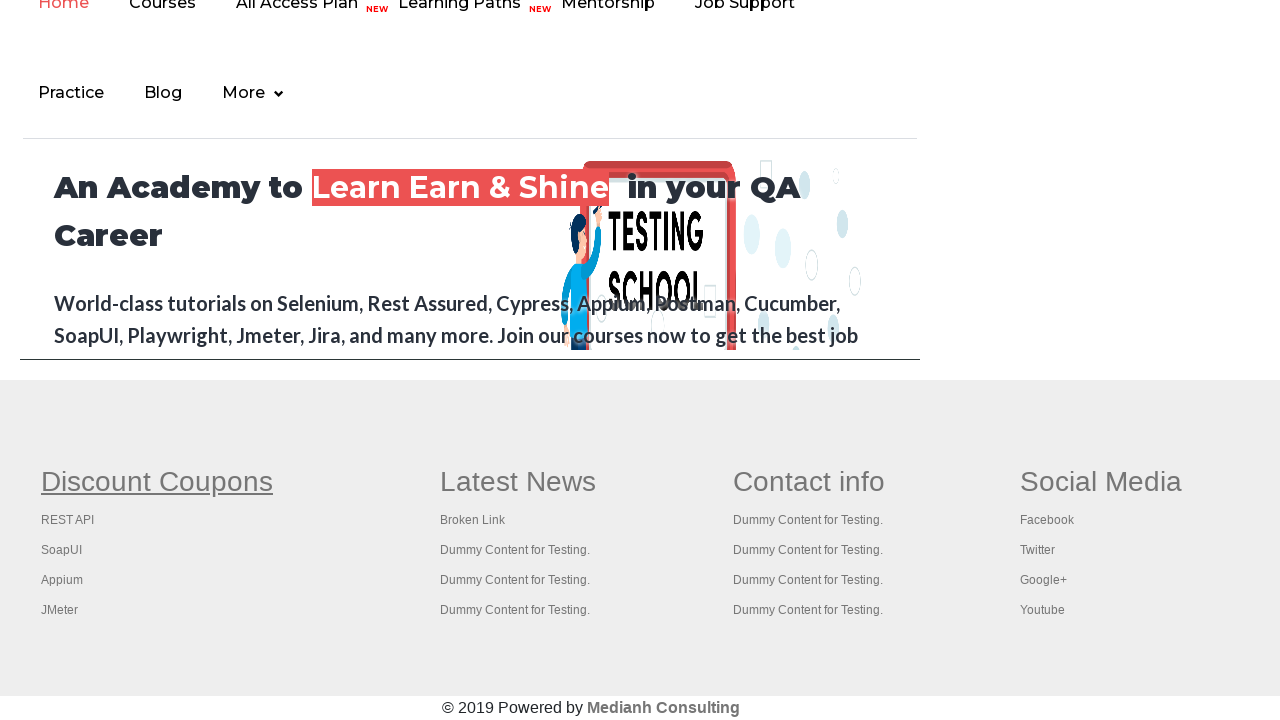

Opened footer link in new tab using Ctrl+Click at (68, 520) on xpath=//table[@class='gf-t']/tbody/tr/td[1]/ul >> a >> nth=1
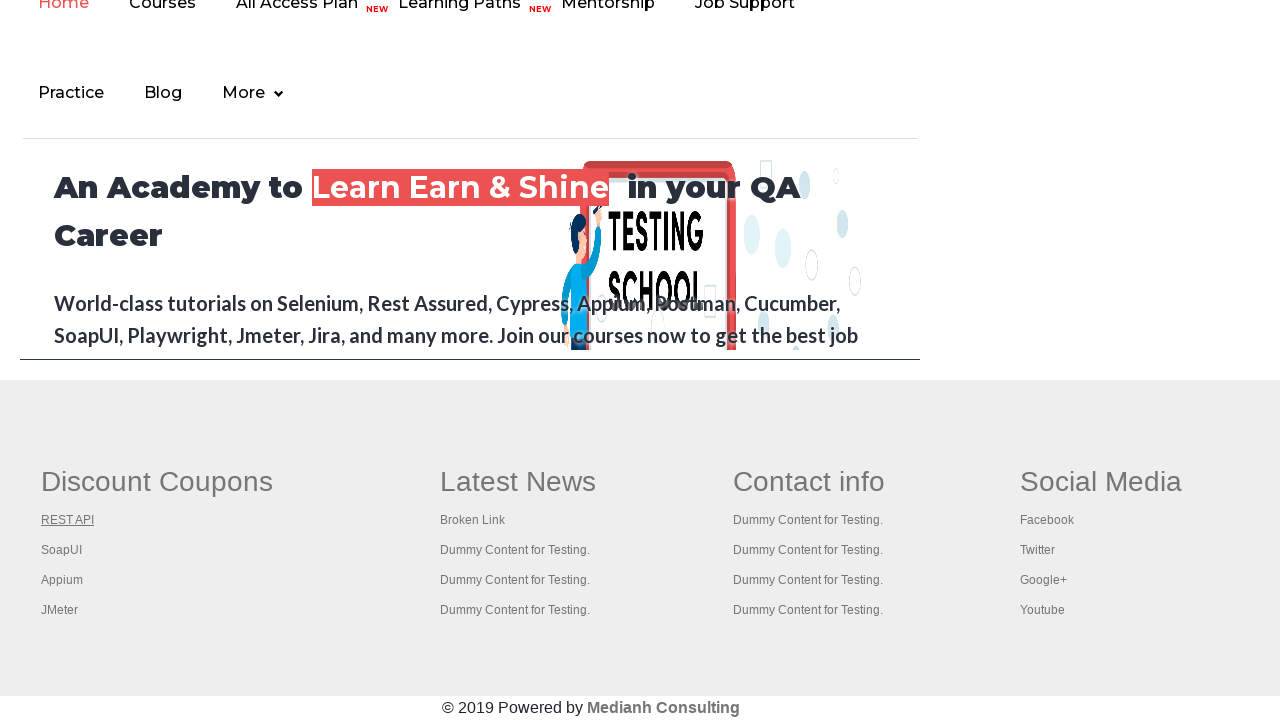

Opened footer link in new tab using Ctrl+Click at (62, 550) on xpath=//table[@class='gf-t']/tbody/tr/td[1]/ul >> a >> nth=2
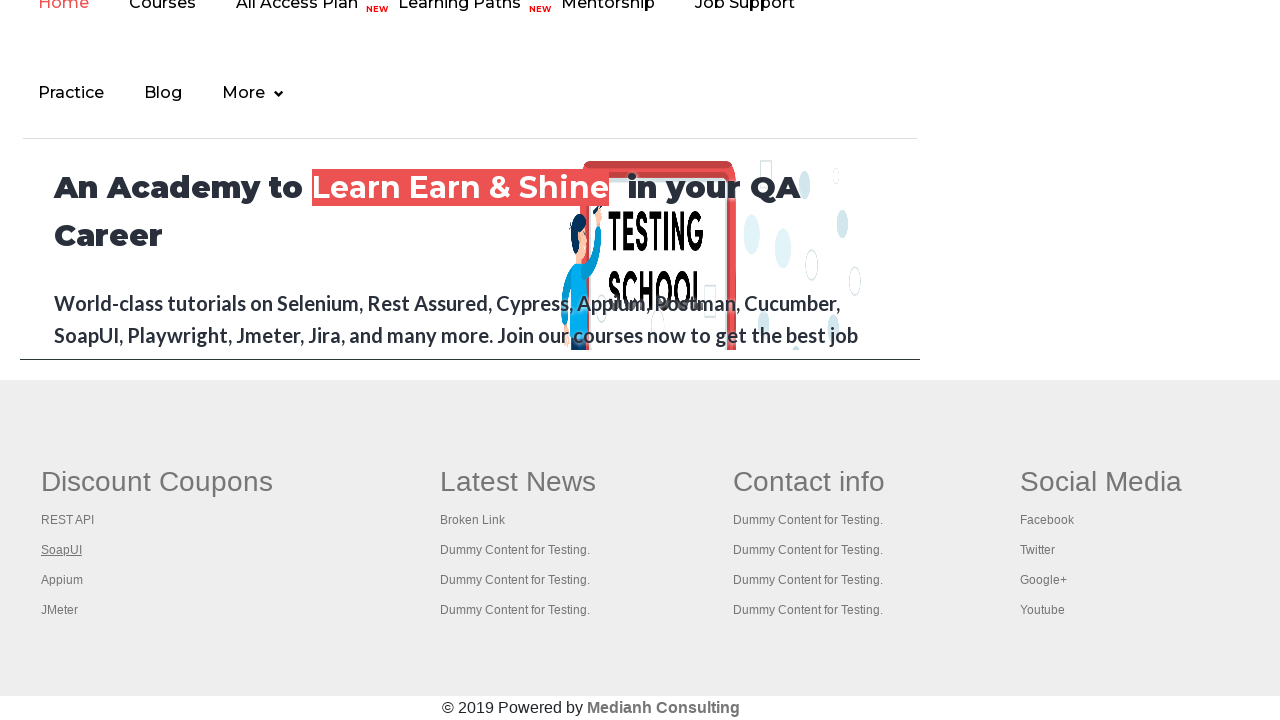

Opened footer link in new tab using Ctrl+Click at (62, 580) on xpath=//table[@class='gf-t']/tbody/tr/td[1]/ul >> a >> nth=3
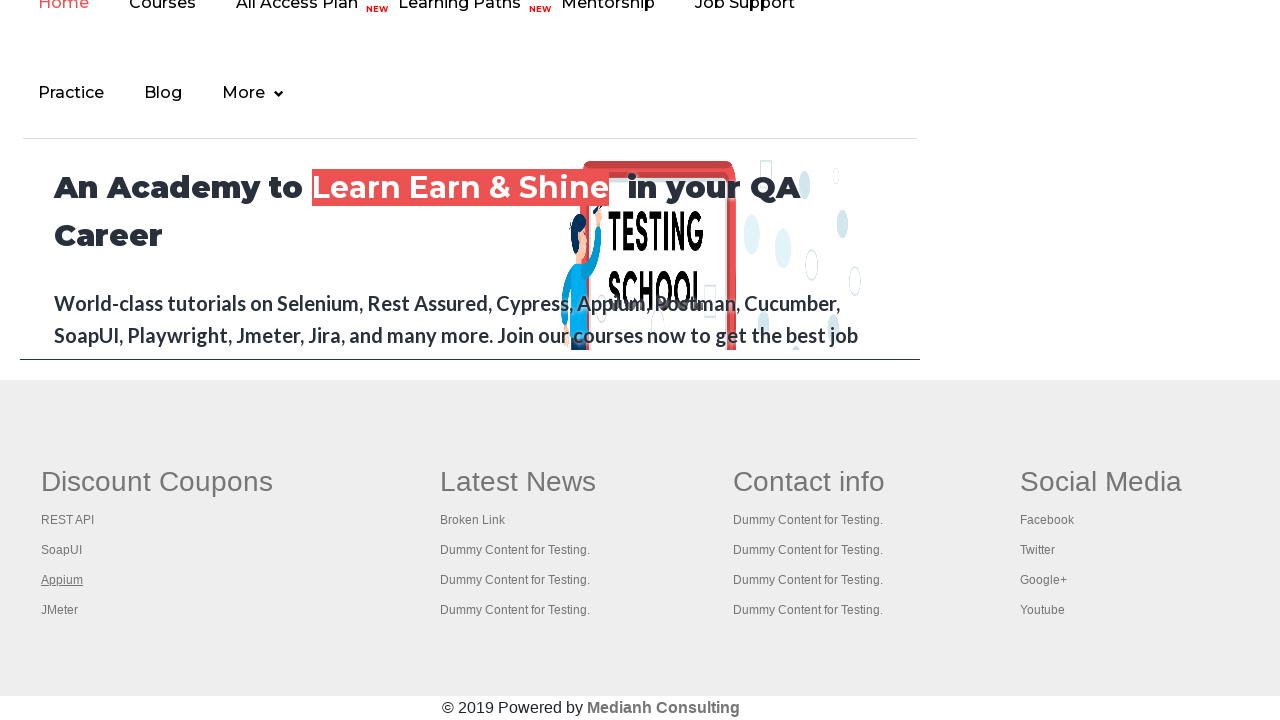

Opened footer link in new tab using Ctrl+Click at (60, 610) on xpath=//table[@class='gf-t']/tbody/tr/td[1]/ul >> a >> nth=4
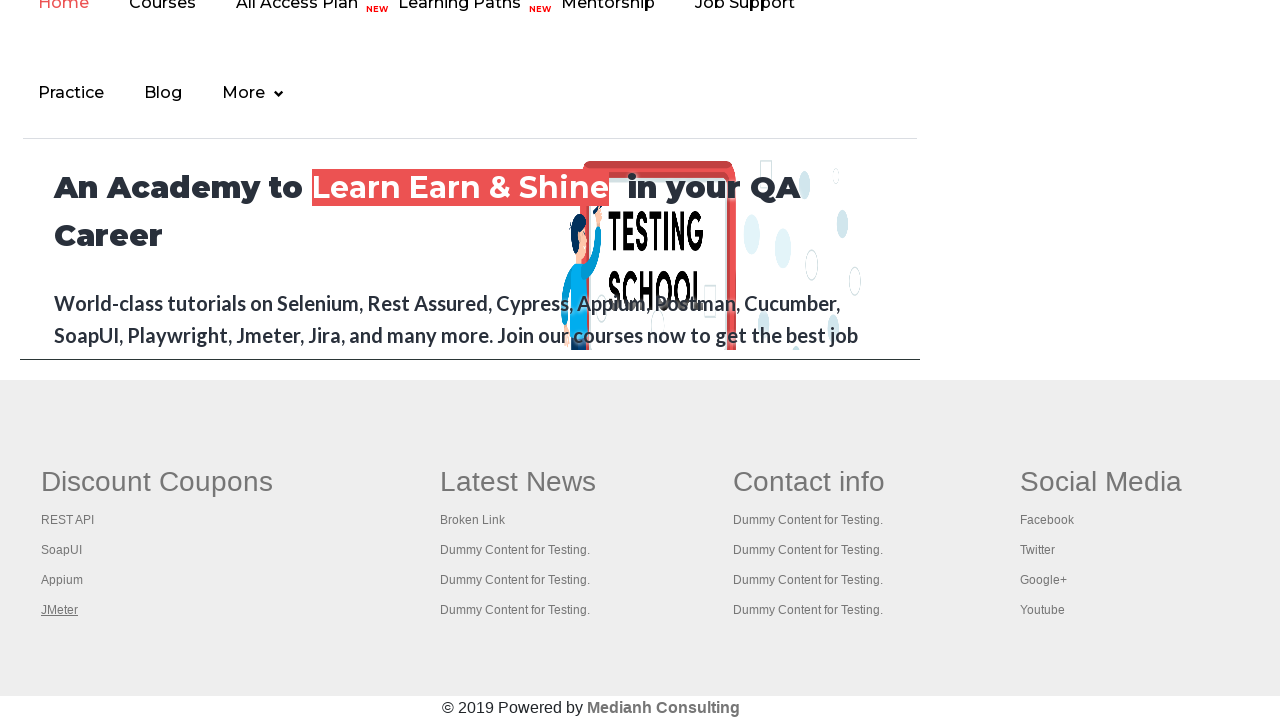

Retrieved all open pages/tabs from context
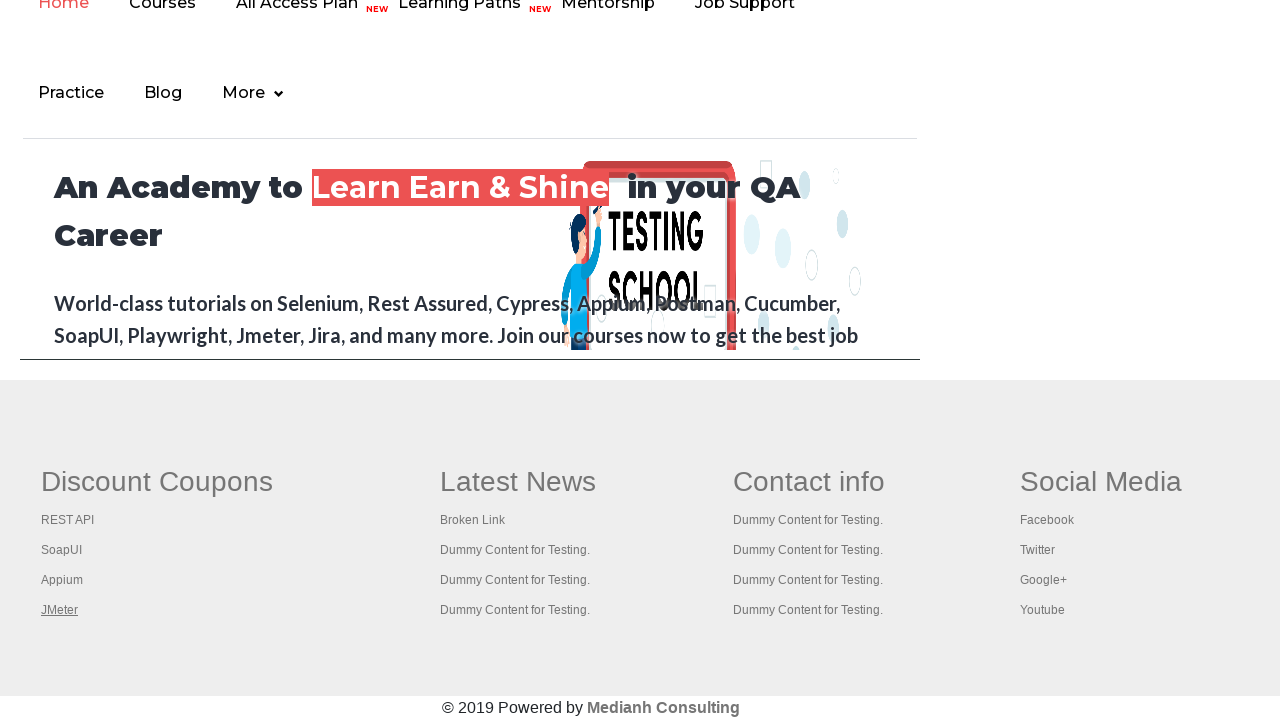

Brought opened tab to front
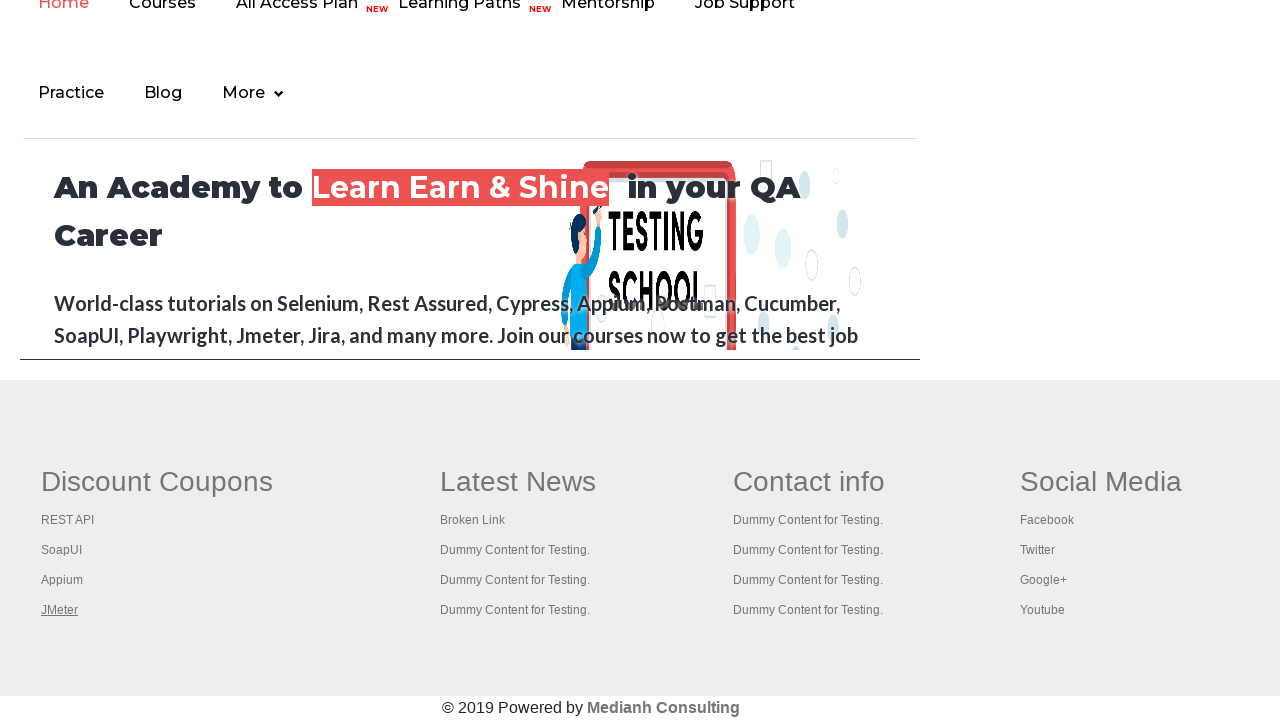

Waited for opened tab to load DOM content
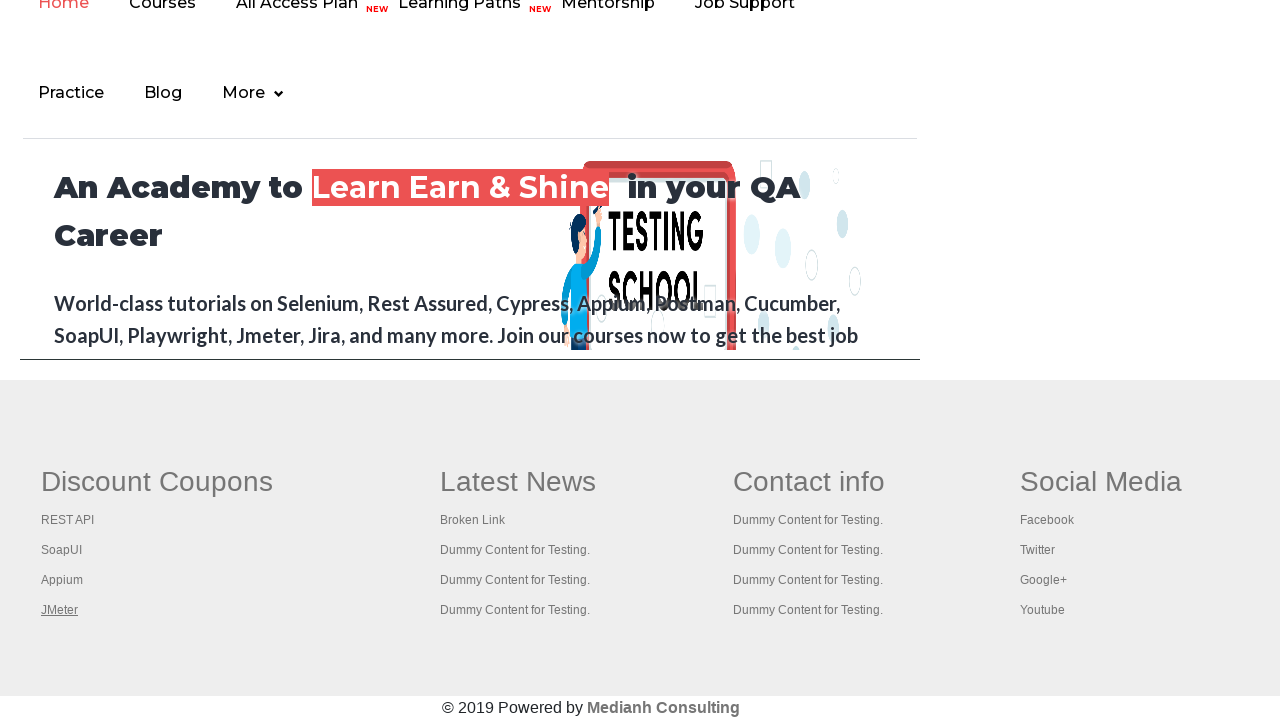

Brought opened tab to front
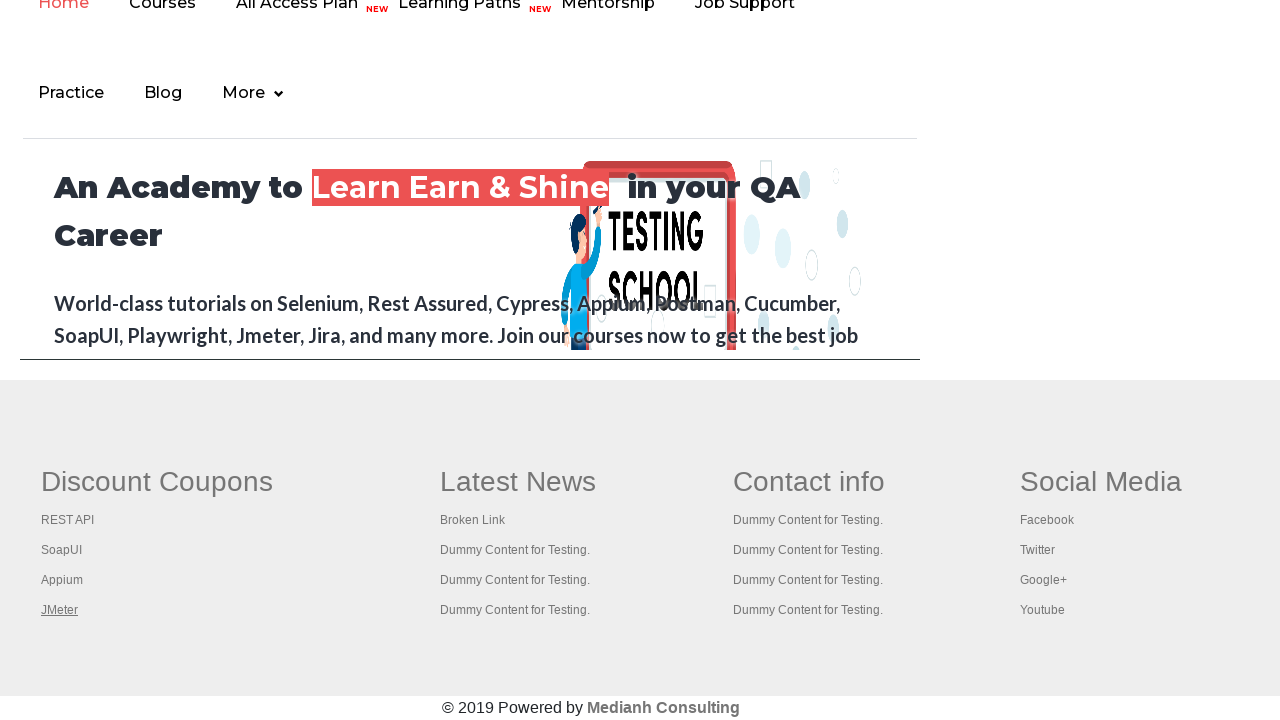

Waited for opened tab to load DOM content
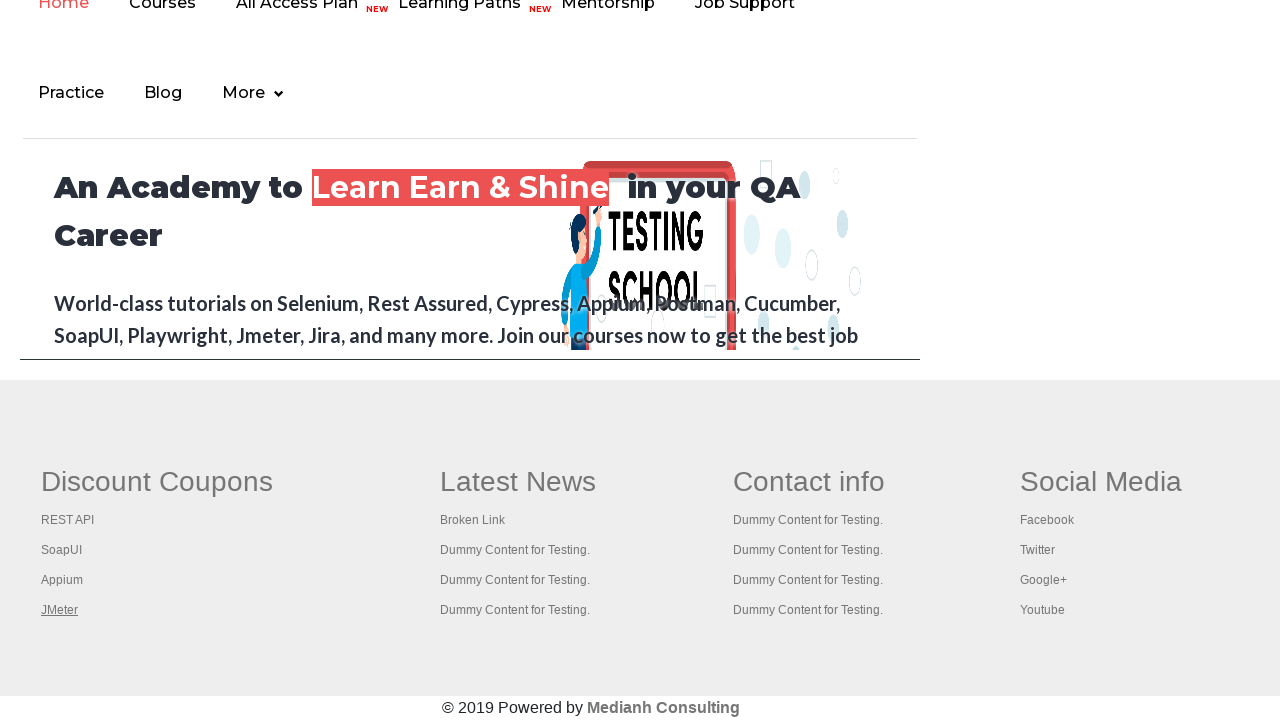

Brought opened tab to front
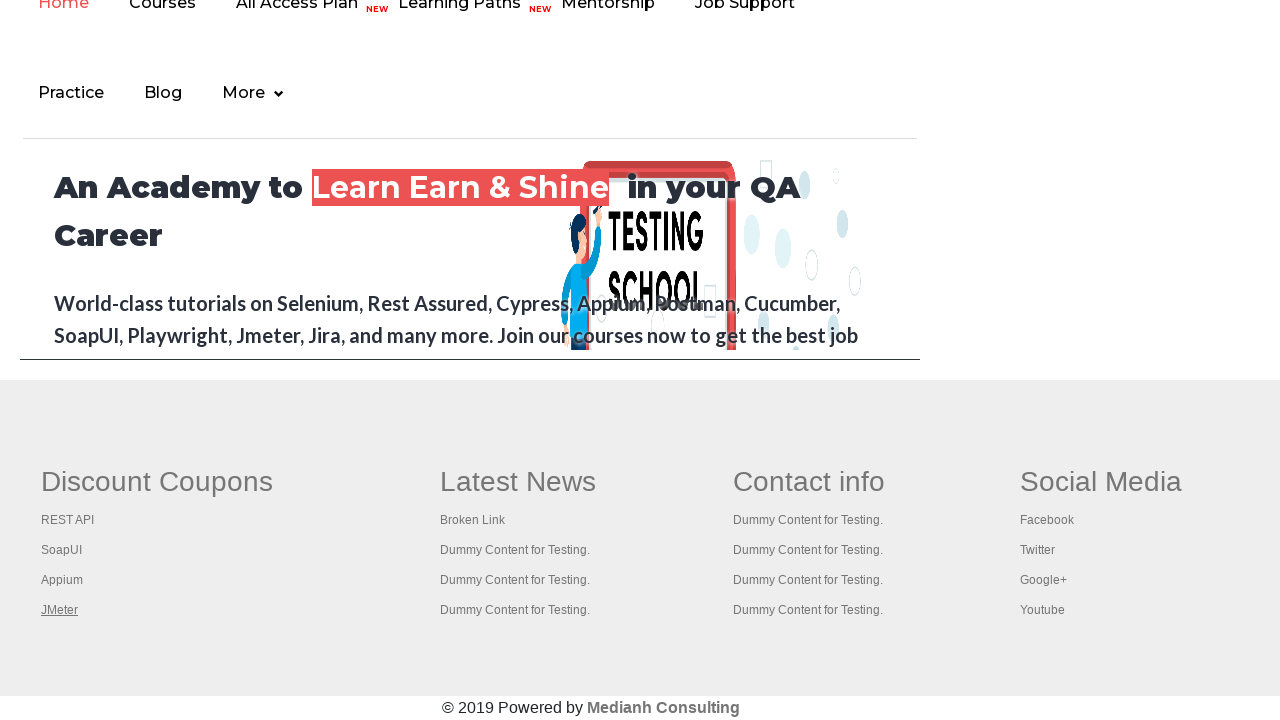

Waited for opened tab to load DOM content
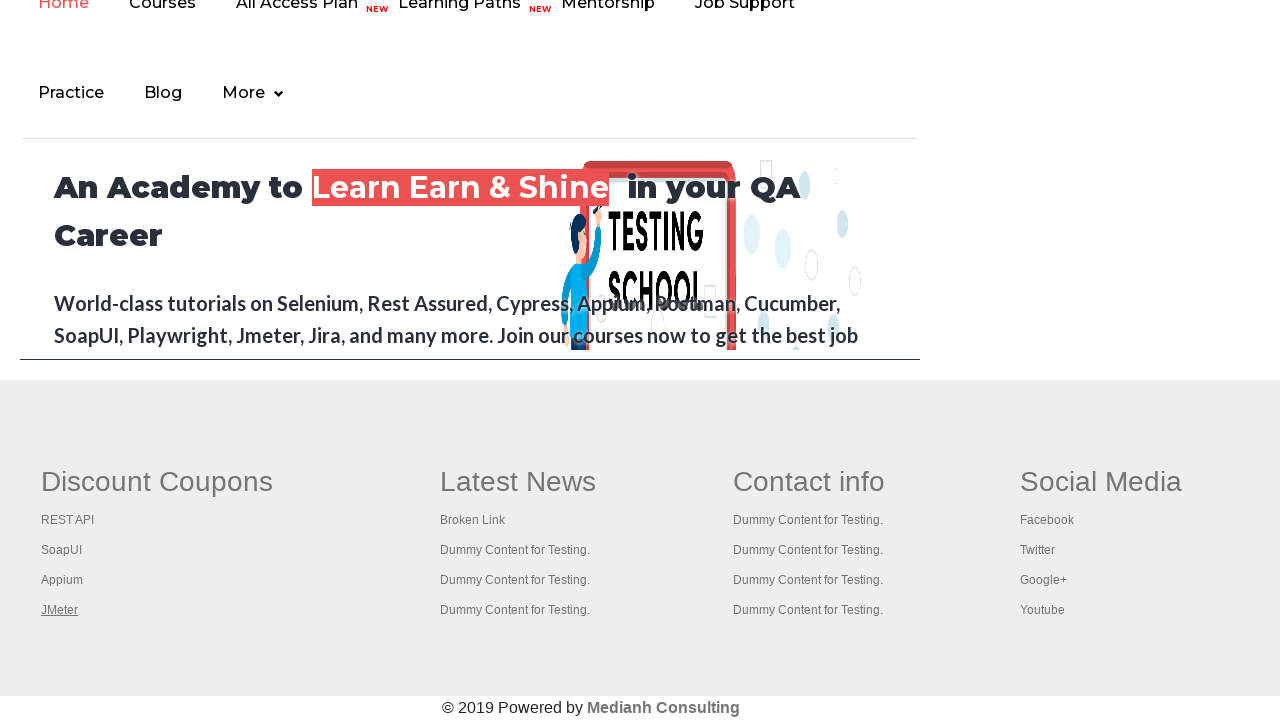

Brought opened tab to front
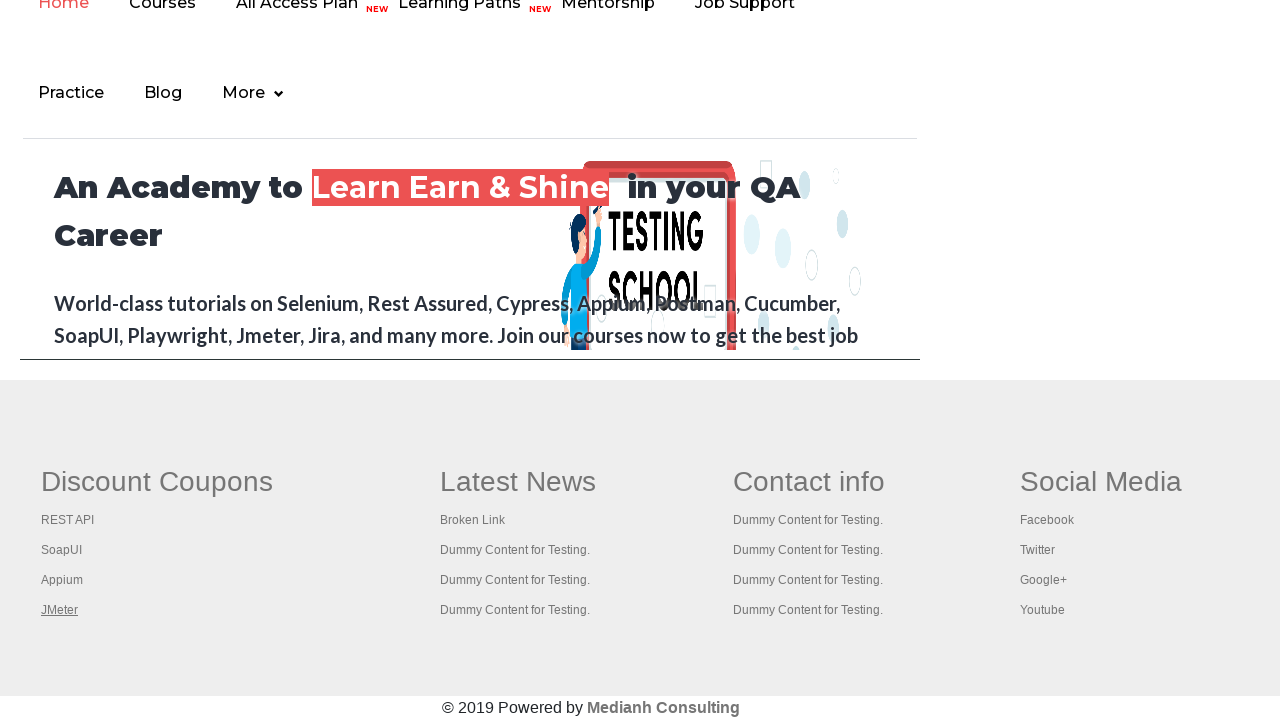

Waited for opened tab to load DOM content
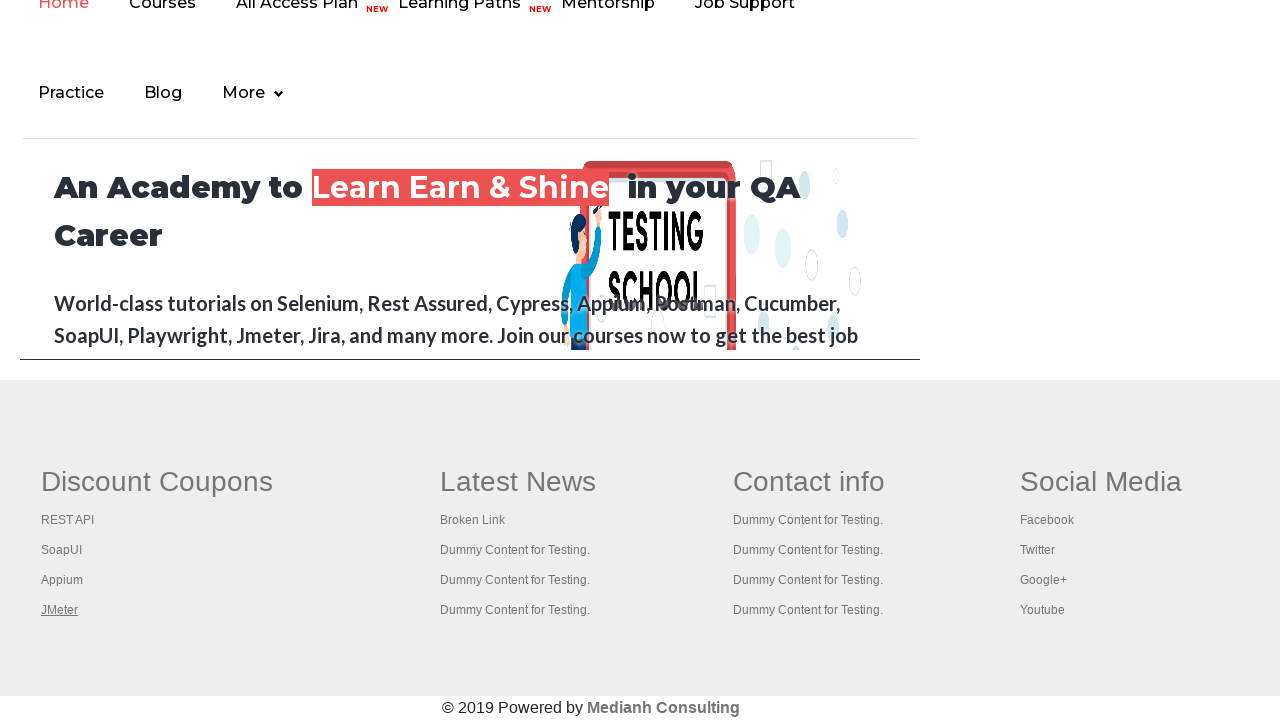

Brought opened tab to front
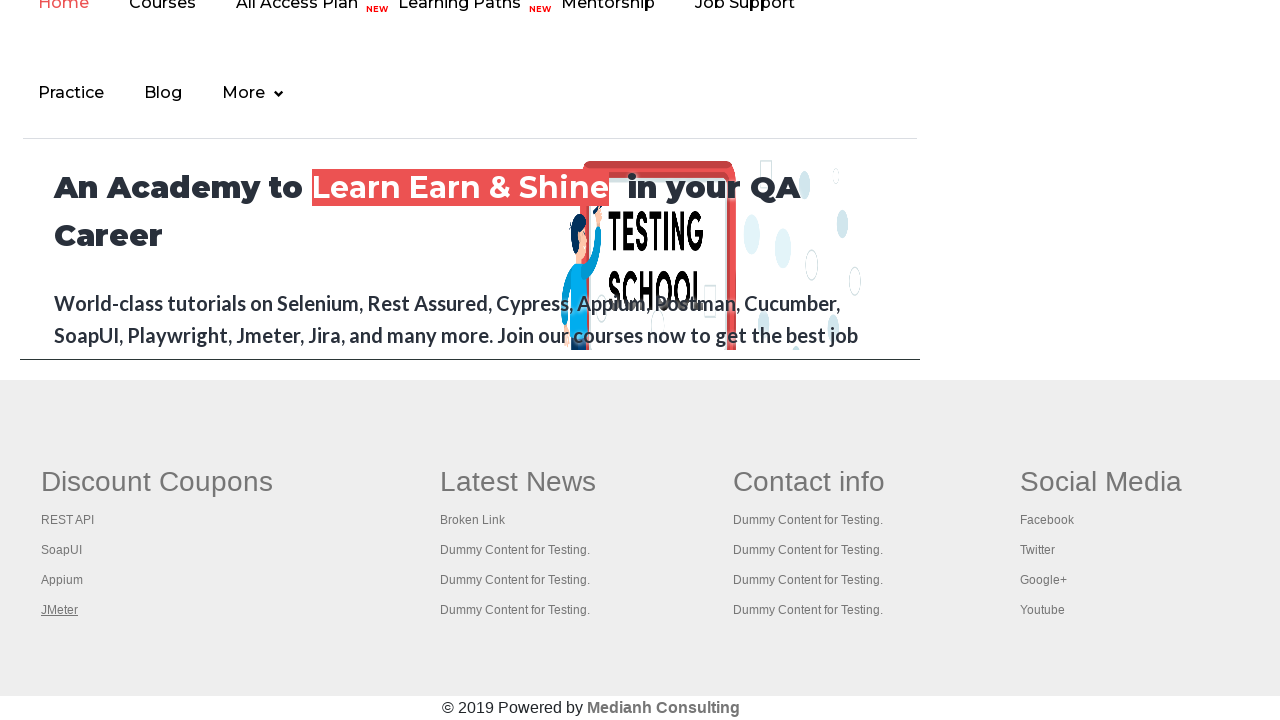

Waited for opened tab to load DOM content
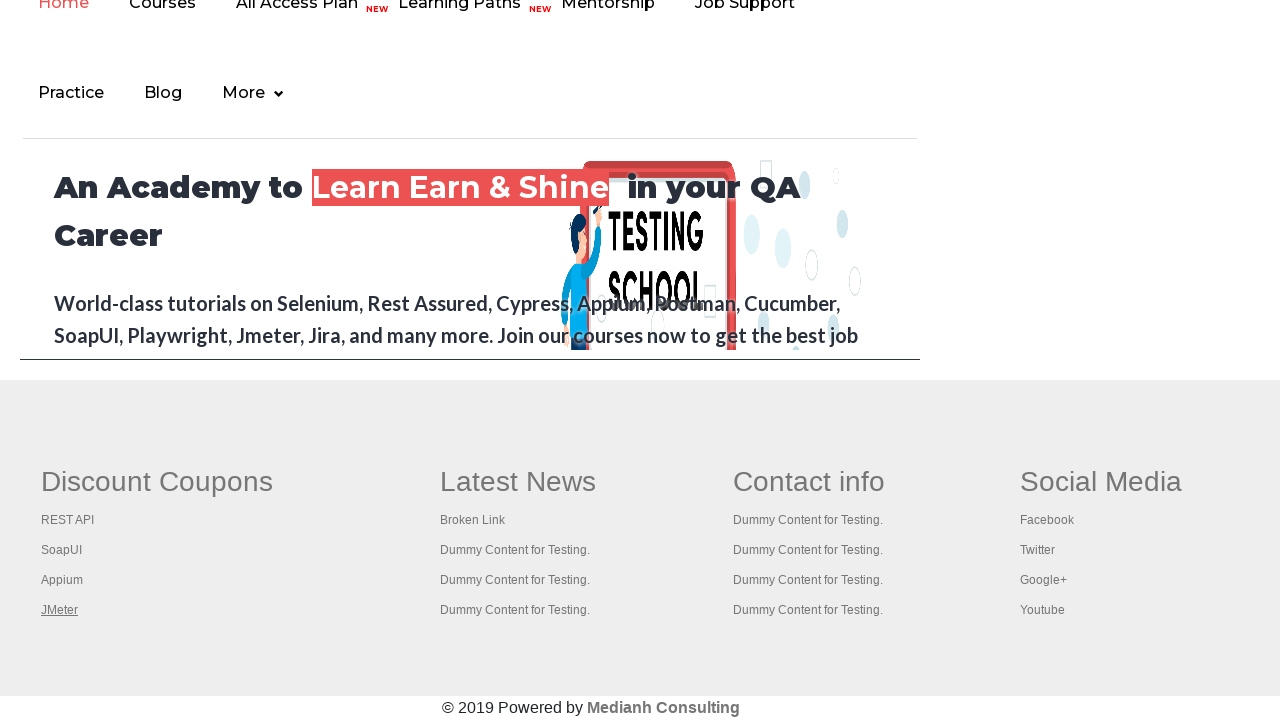

Brought opened tab to front
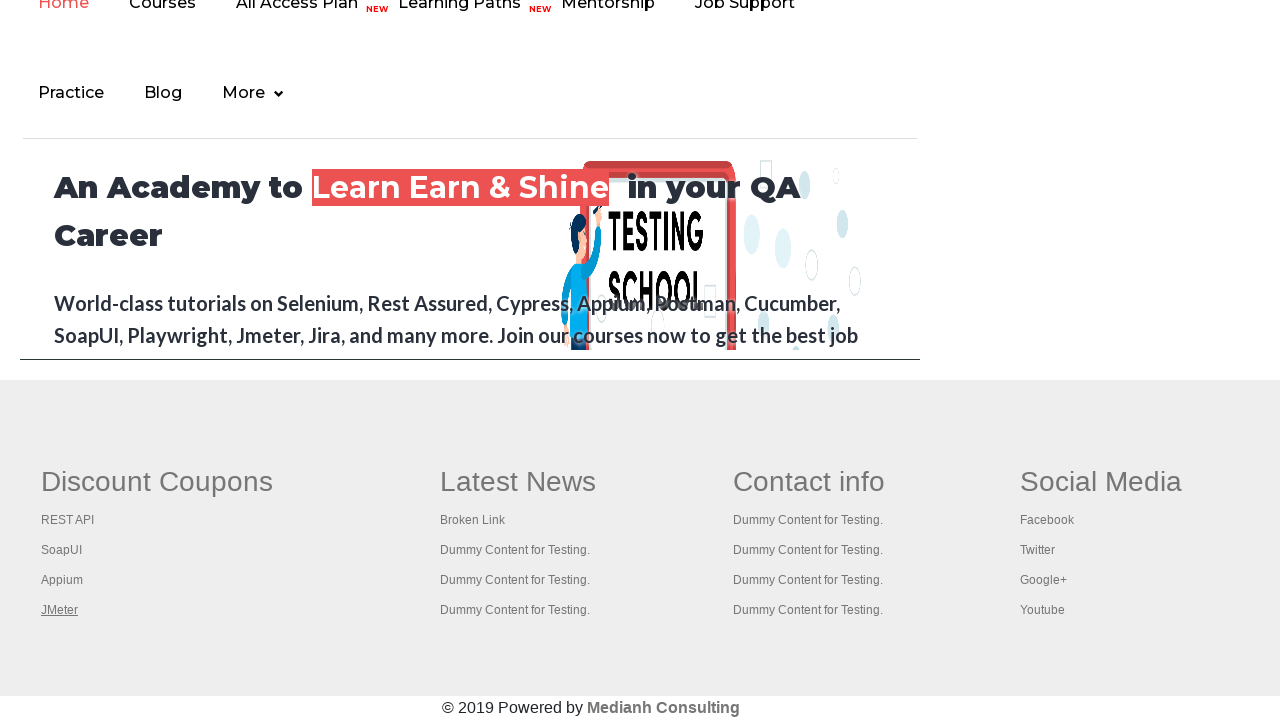

Waited for opened tab to load DOM content
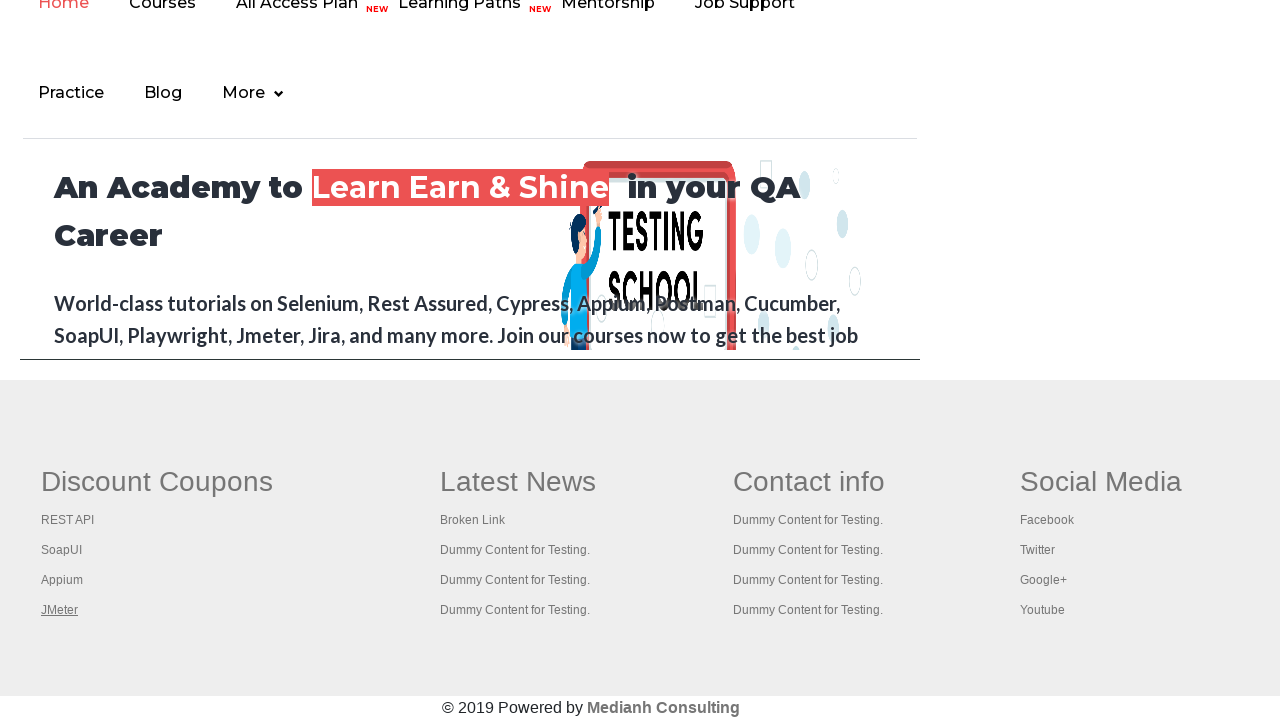

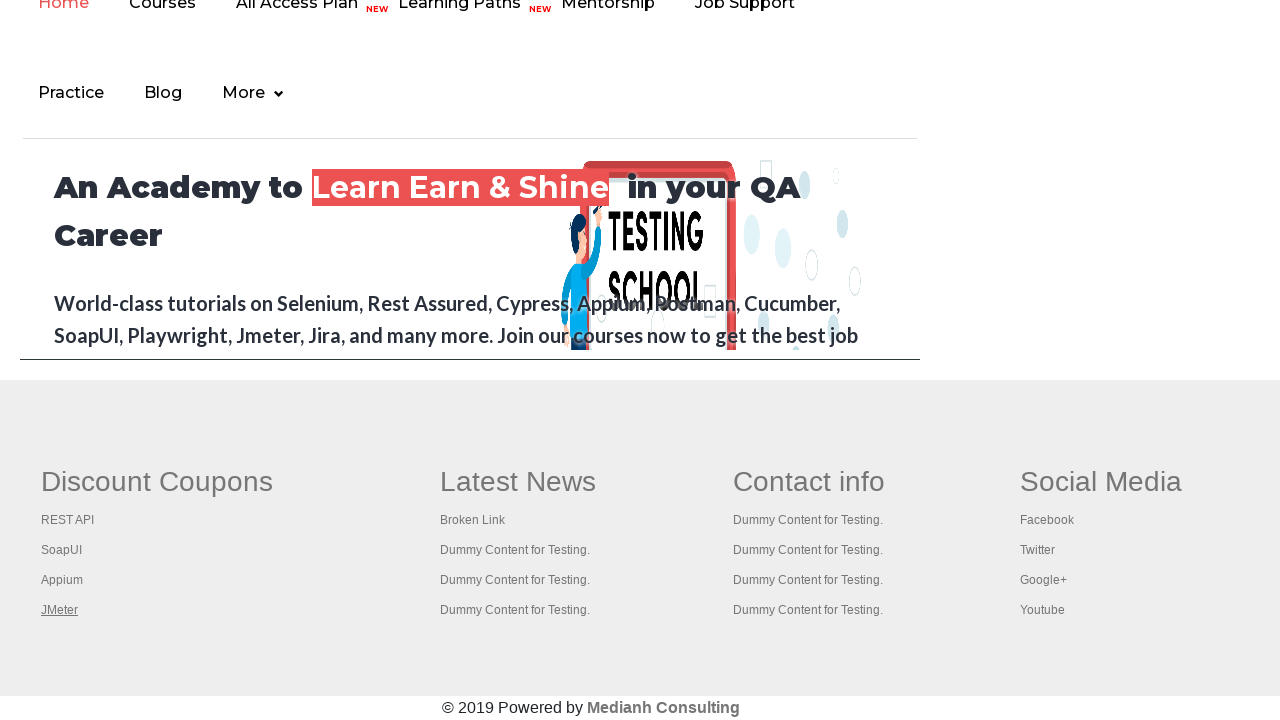